Navigates to the web form and clicks the submit button

Starting URL: https://www.selenium.dev/selenium/web/web-form.html

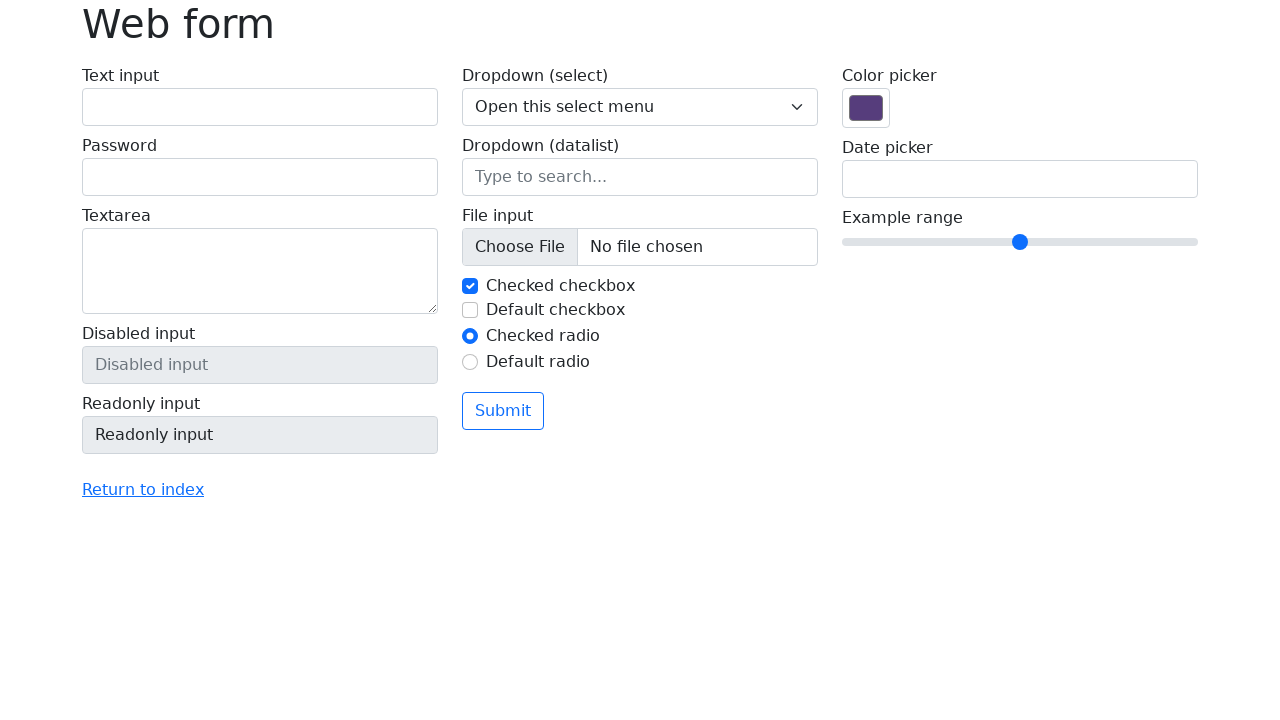

Navigated to web form page
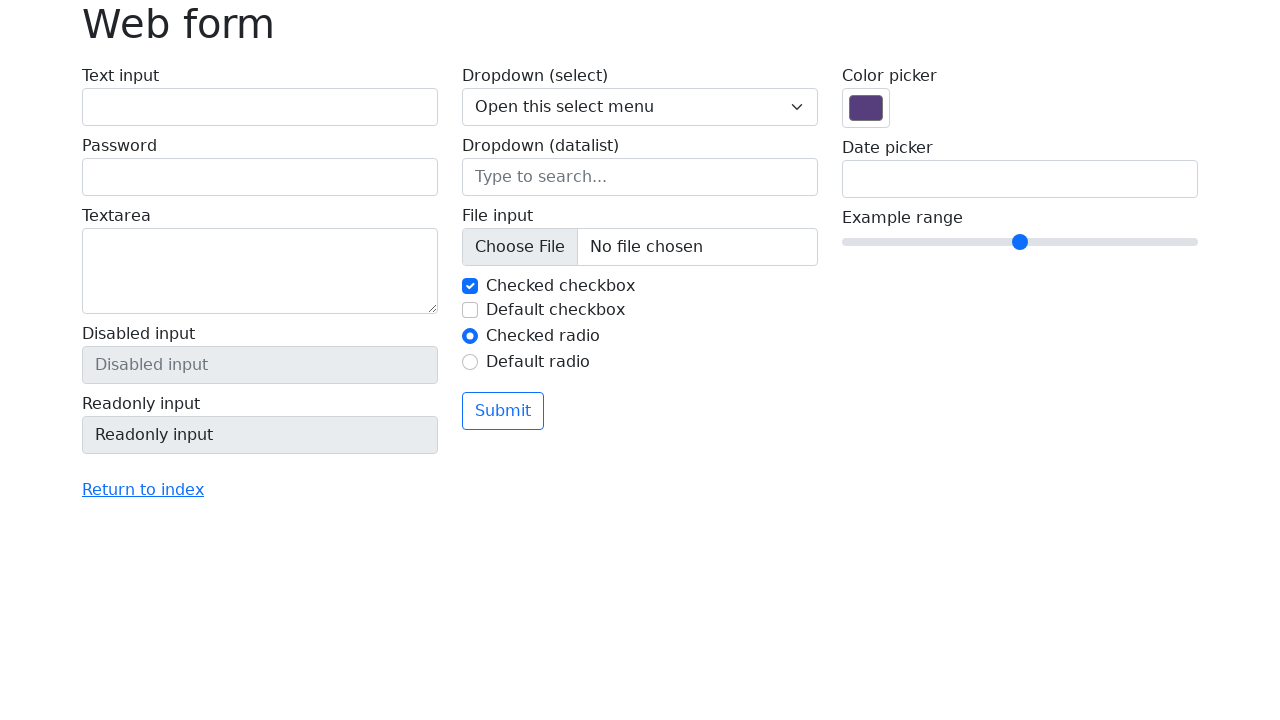

Clicked the submit button at (503, 411) on .btn
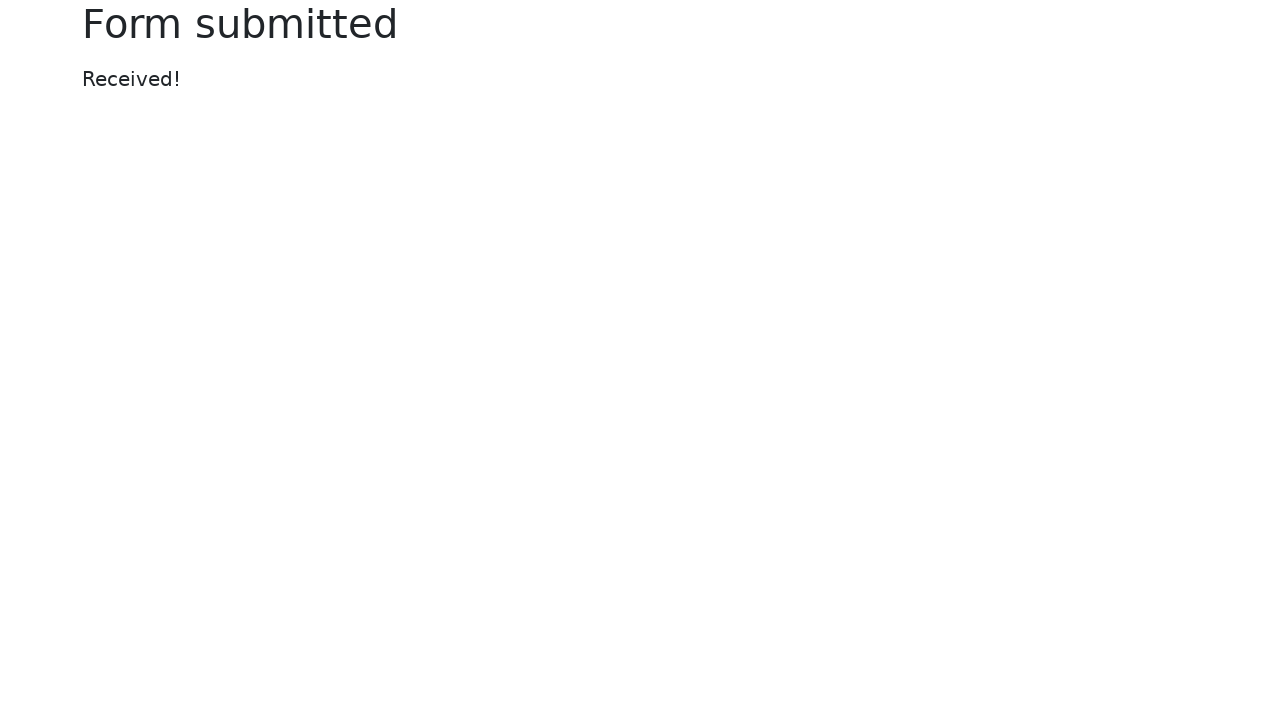

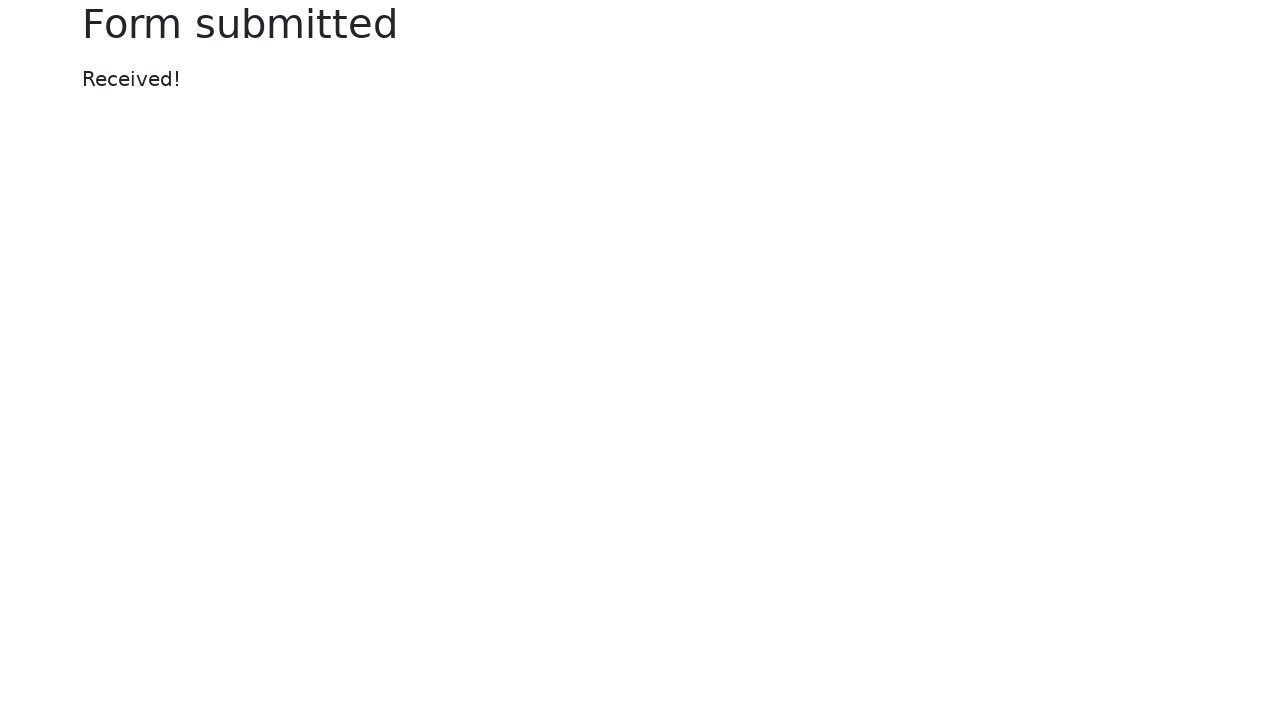